Tests that the confirm password field has type='password' attribute for security

Starting URL: https://www.sharelane.com/cgi-bin/register.py

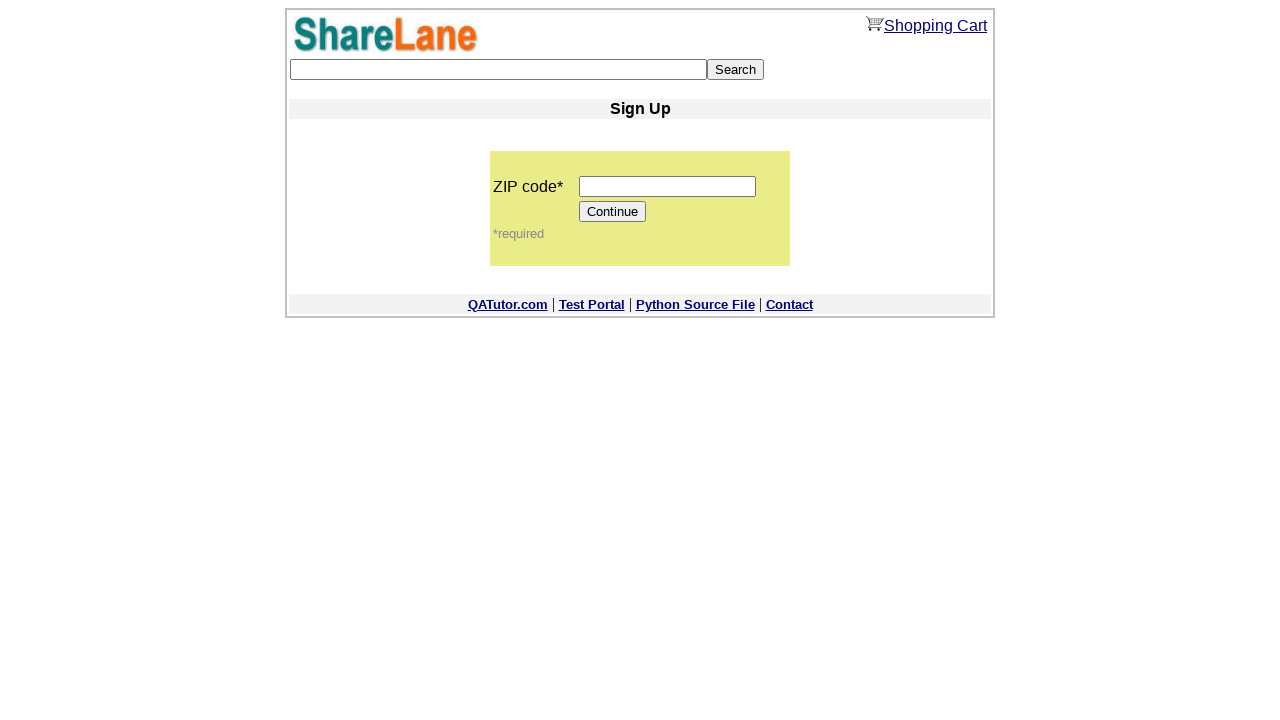

Filled zip code field with '12345' on input[name='zip_code']
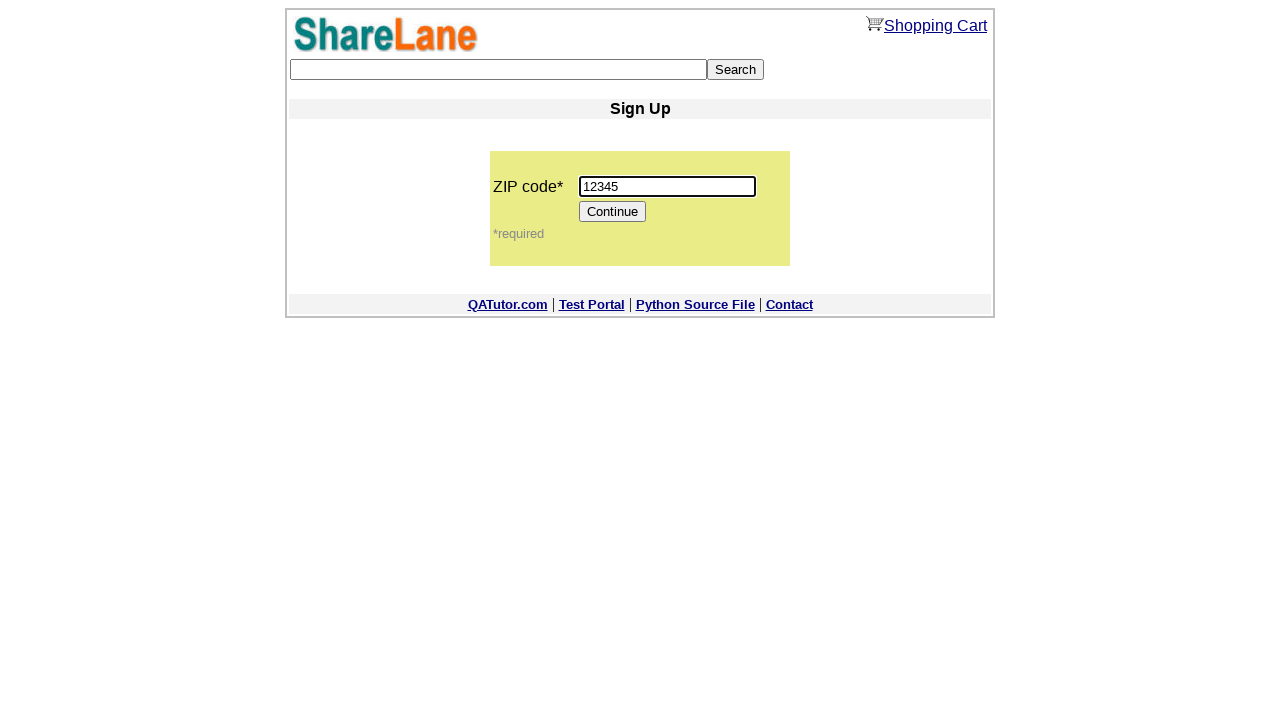

Clicked Continue button to proceed to password confirmation step at (613, 212) on [value='Continue']
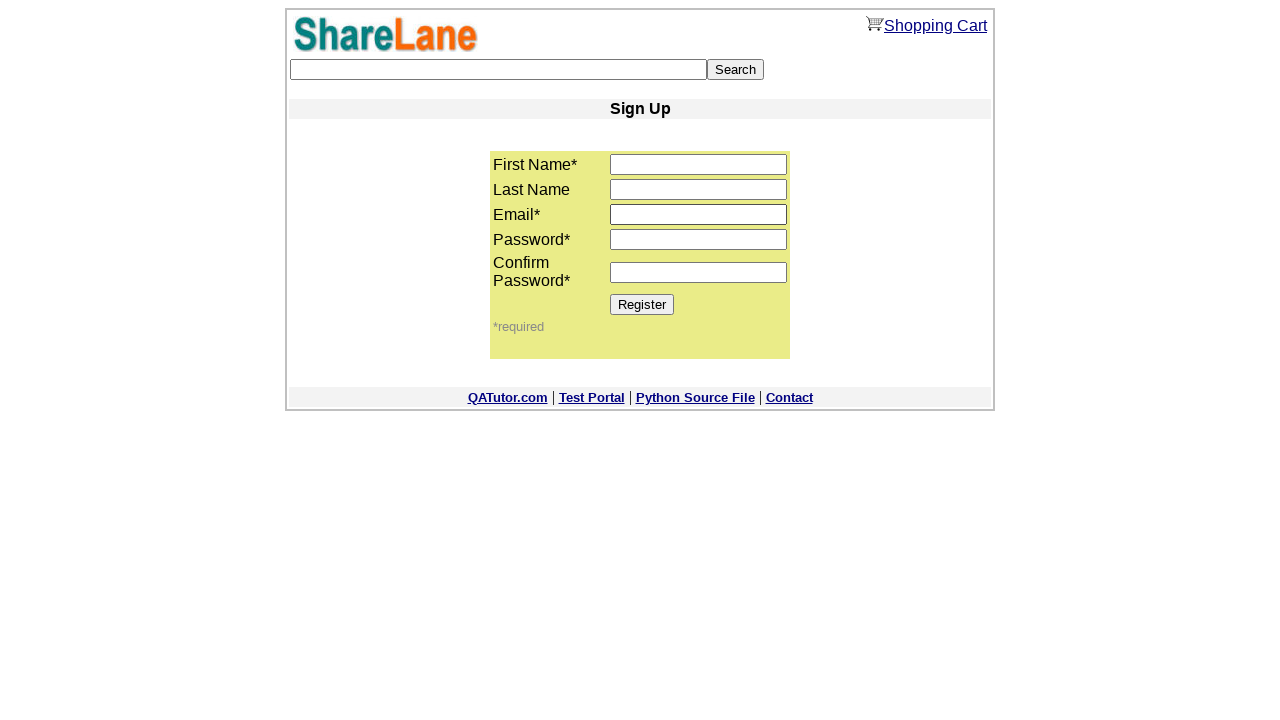

Confirmed confirm password field is present on the page
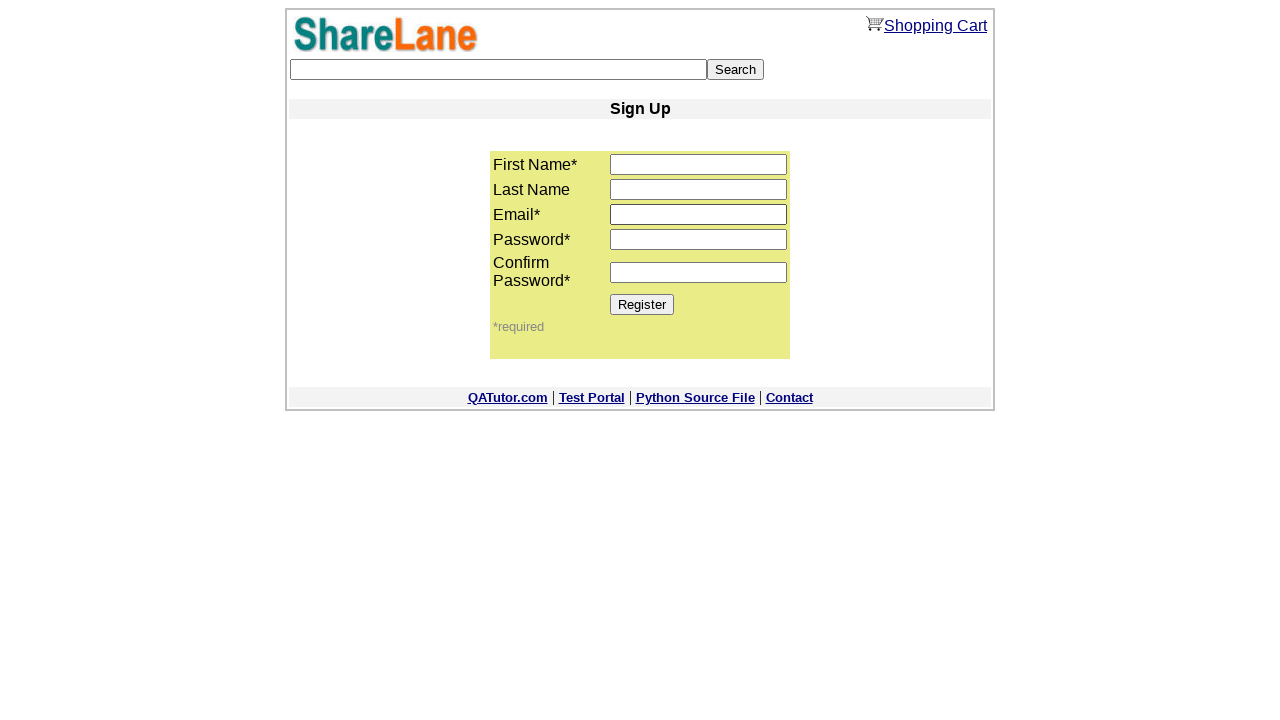

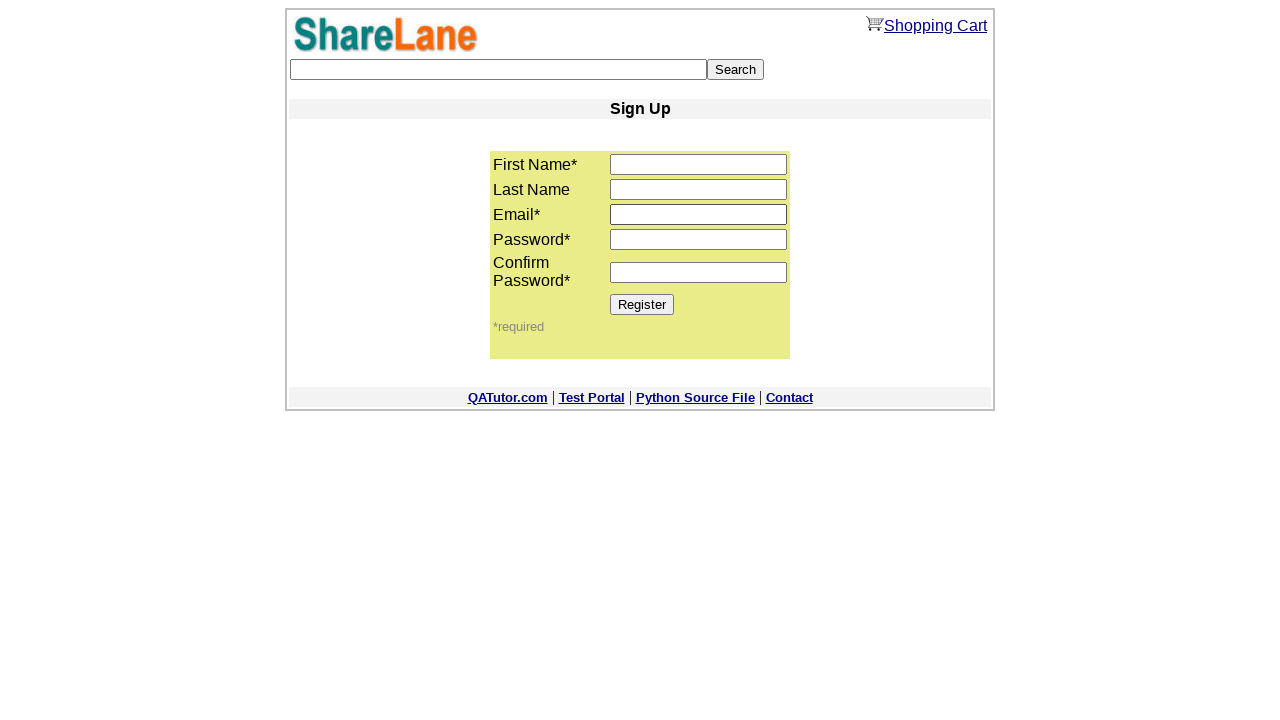